Tests clicking a link using locator filtering method to navigate to the A/B Testing page

Starting URL: https://the-internet.herokuapp.com/

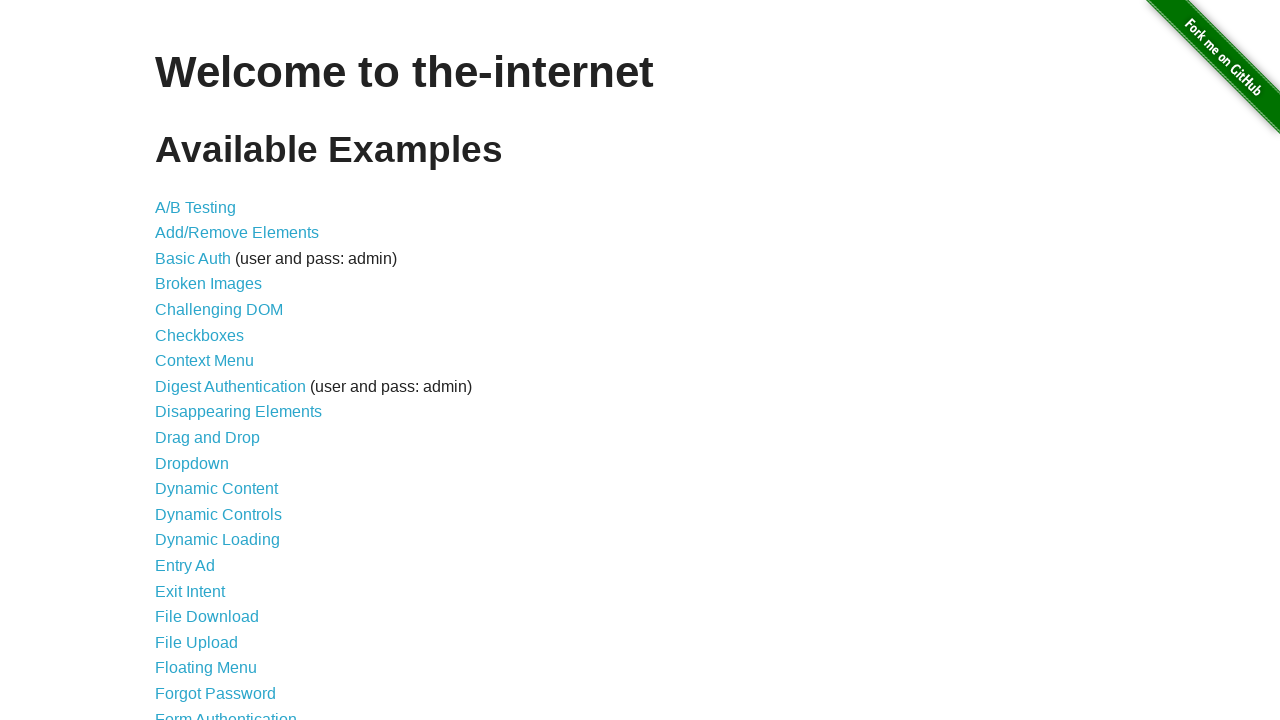

Clicked A/B Testing link using locator filtering method at (196, 207) on a >> internal:has-text="A/B Testing"i
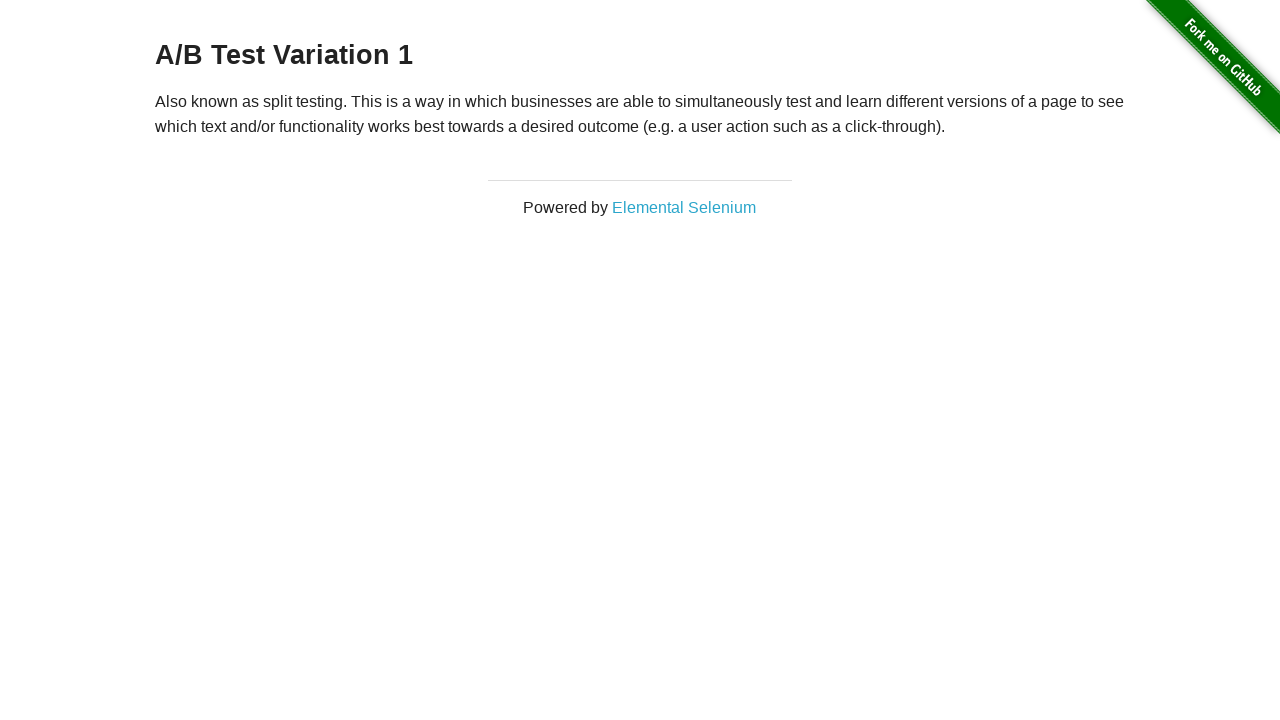

A/B Testing page loaded successfully
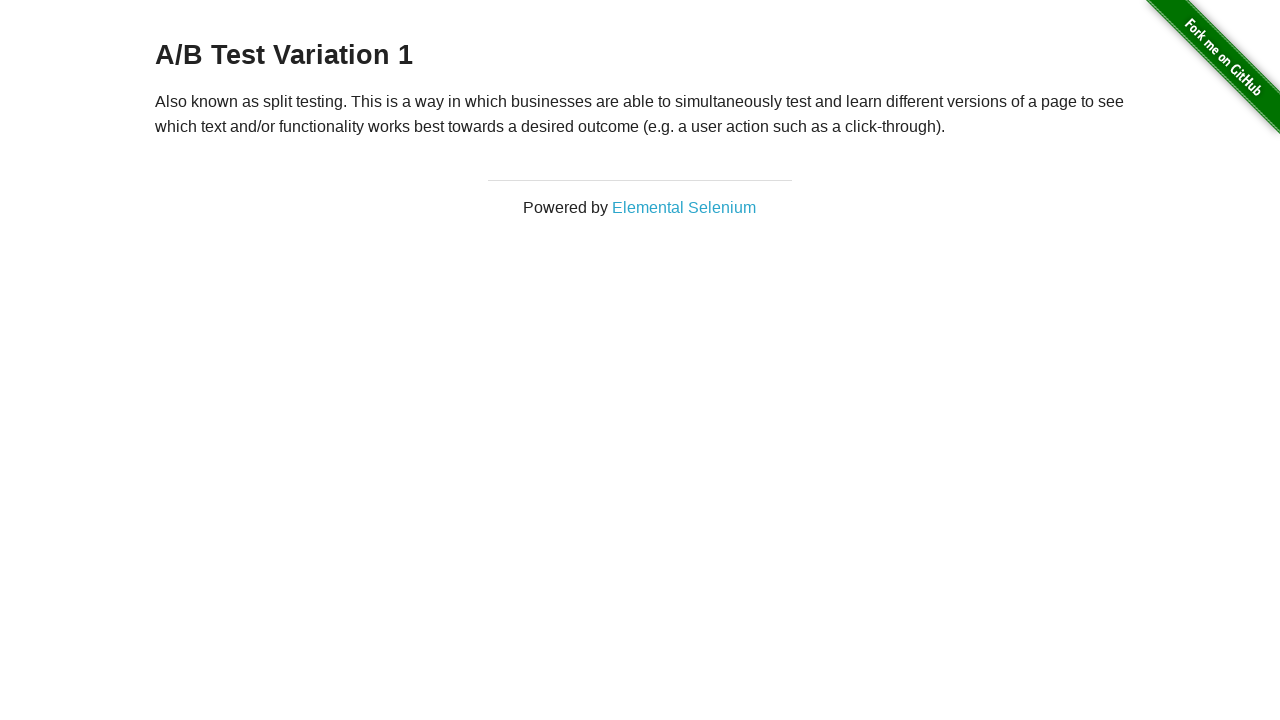

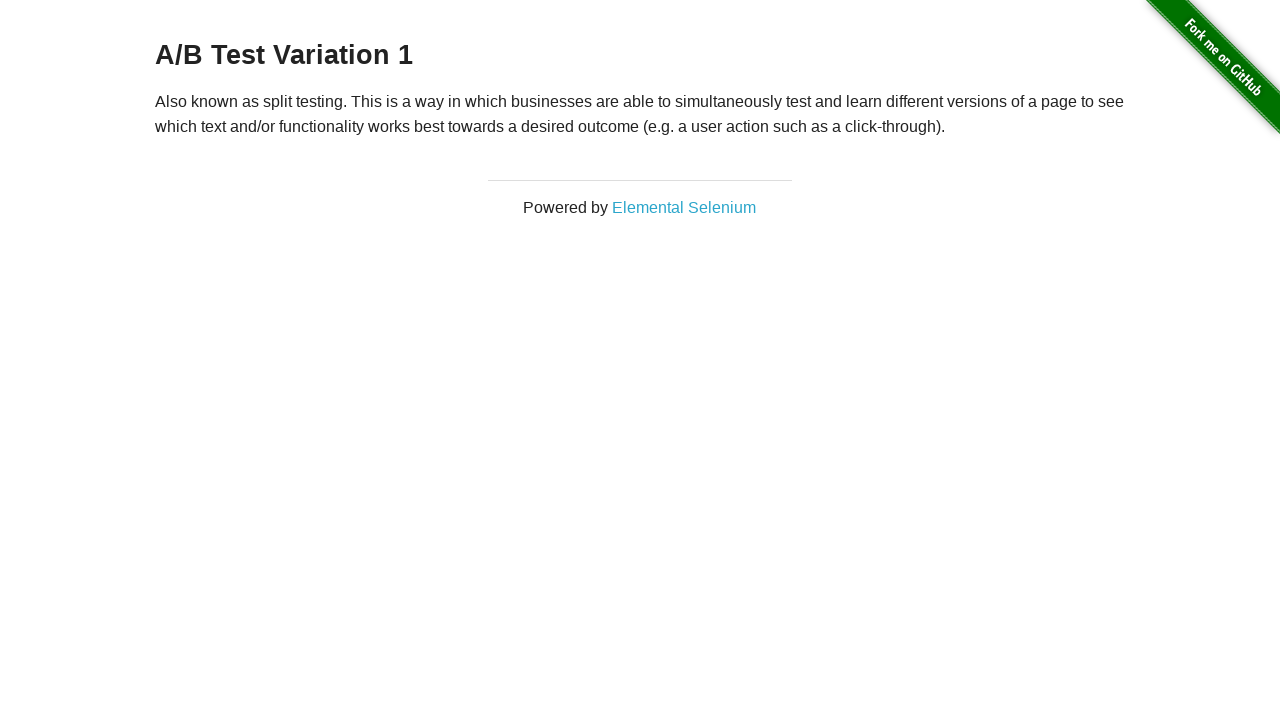